Demonstrates setting value in an input field, showing that setValue replaces existing content

Starting URL: https://the-internet.herokuapp.com/login

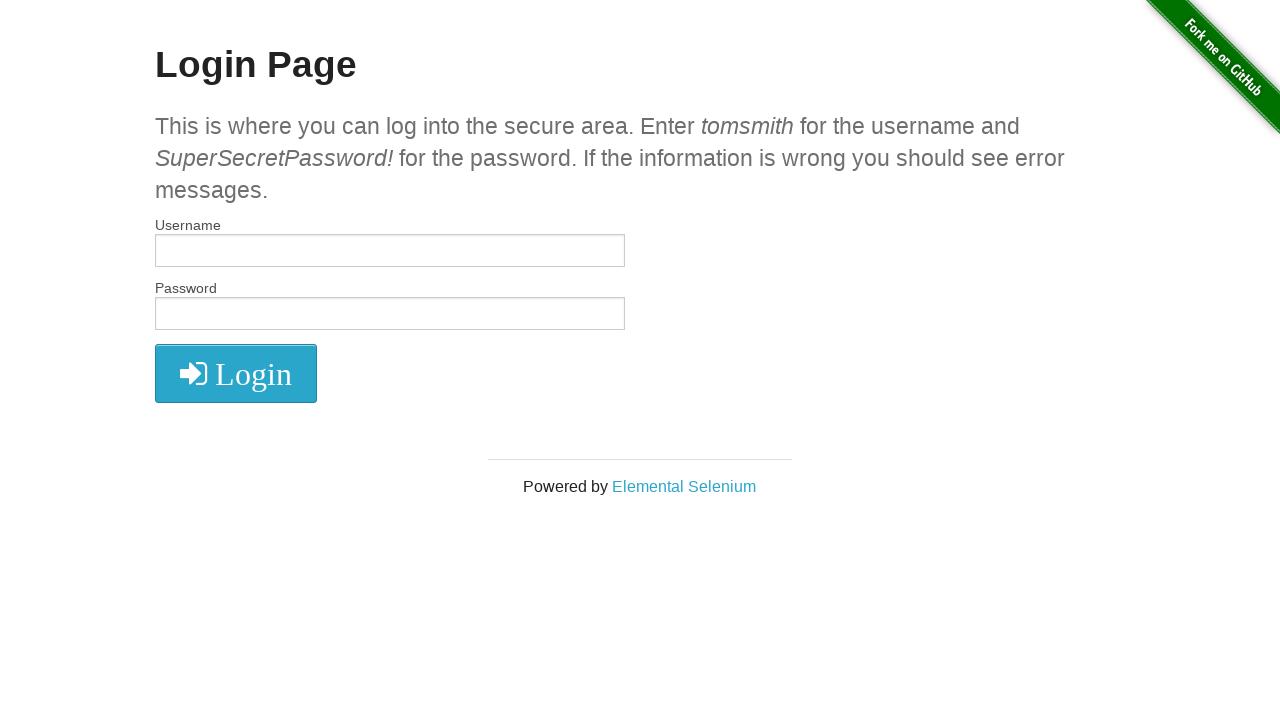

Filled username field with 'world' on #username
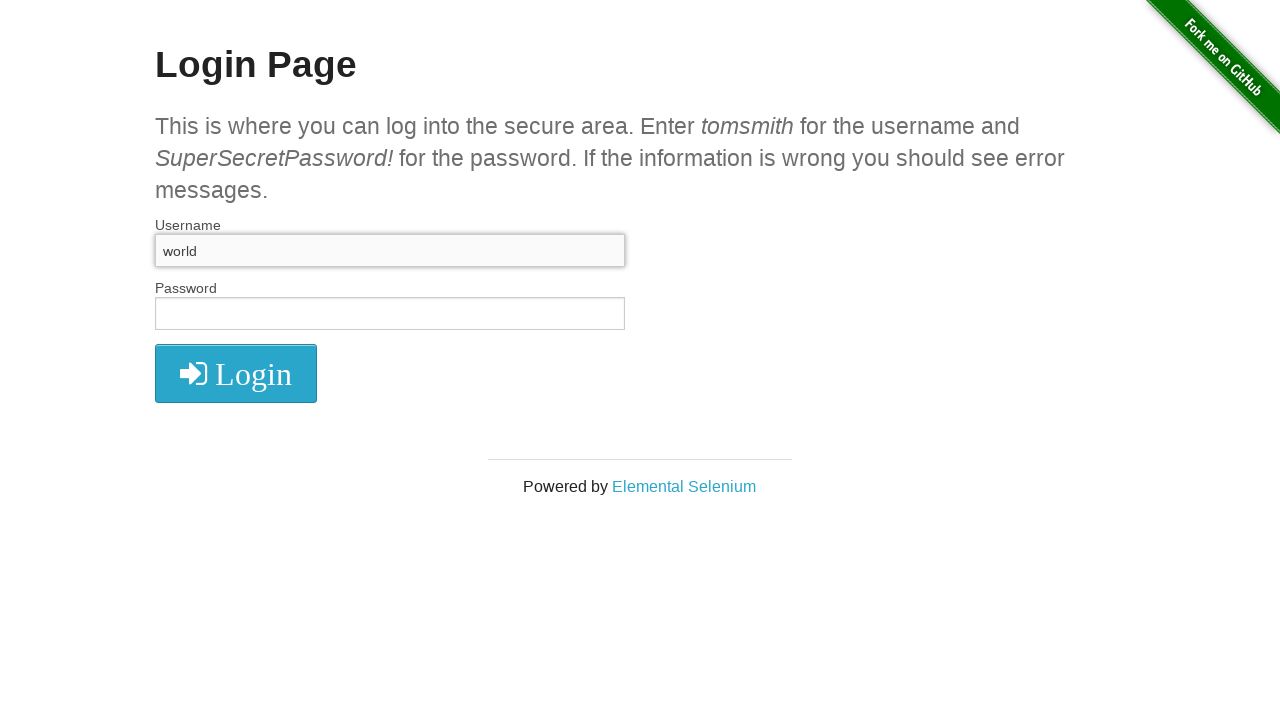

Replaced username value with 'hello' using setValue on #username
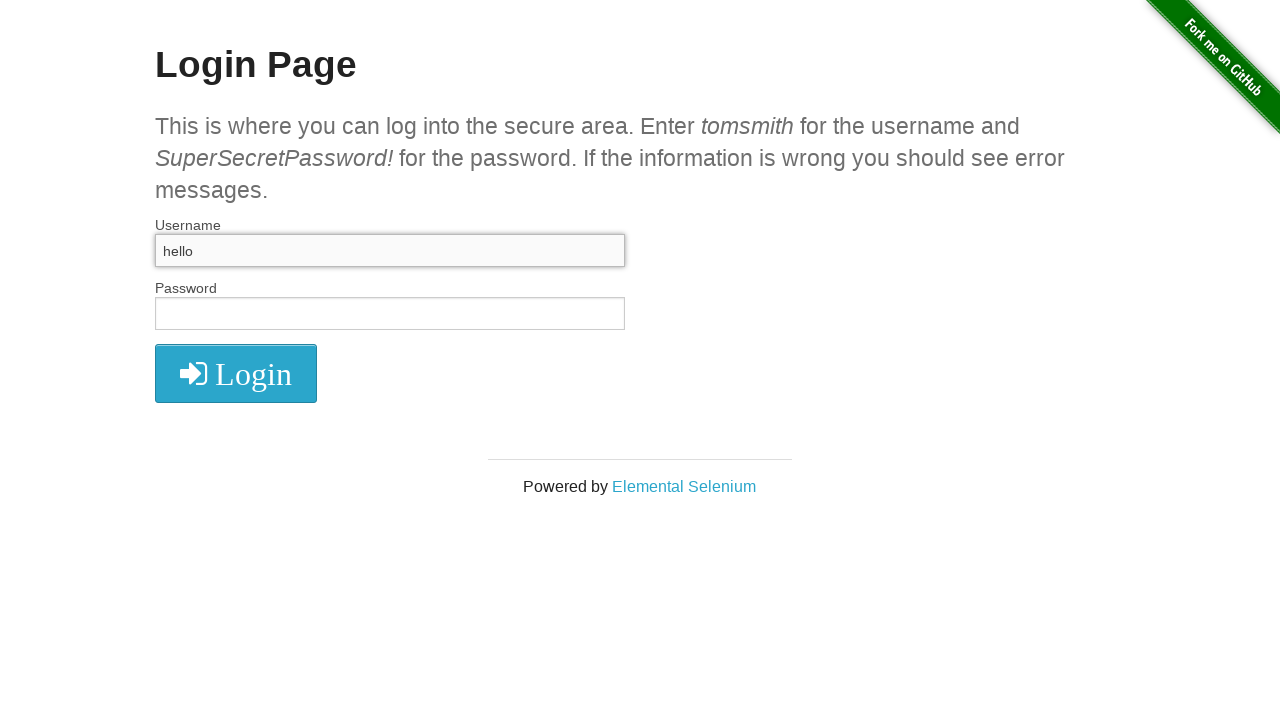

Asserted that username field value is 'hello'
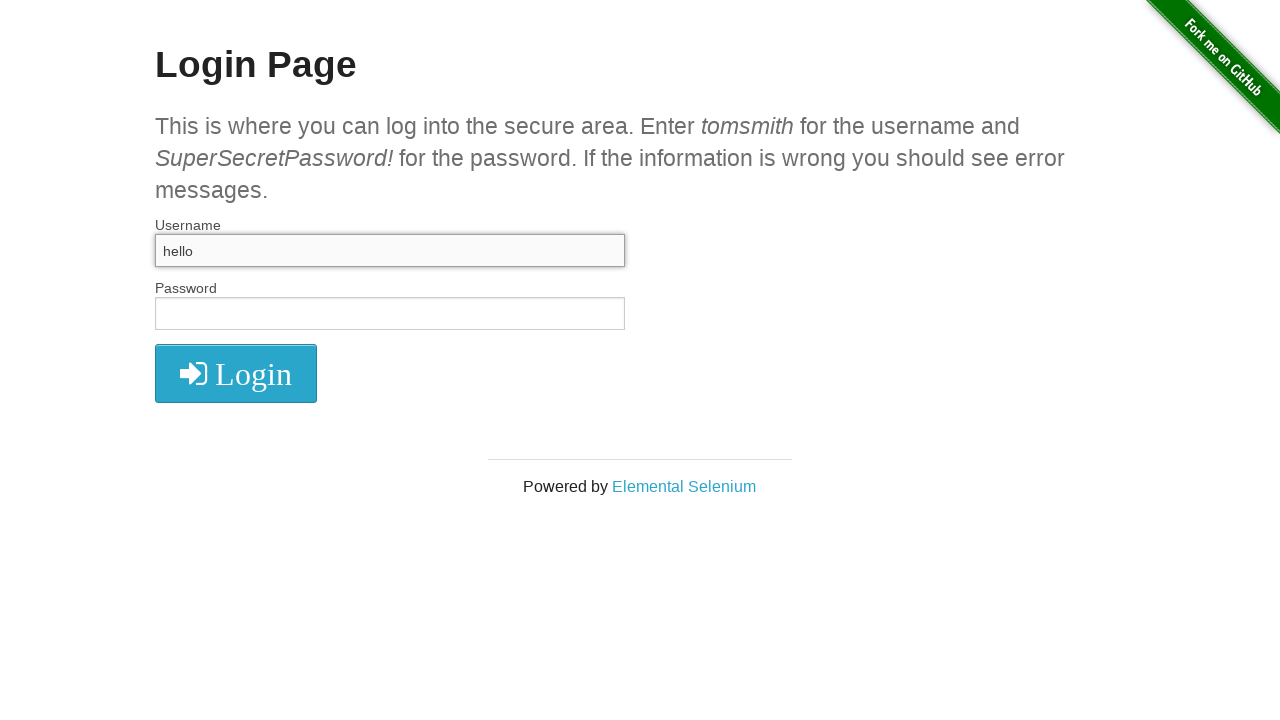

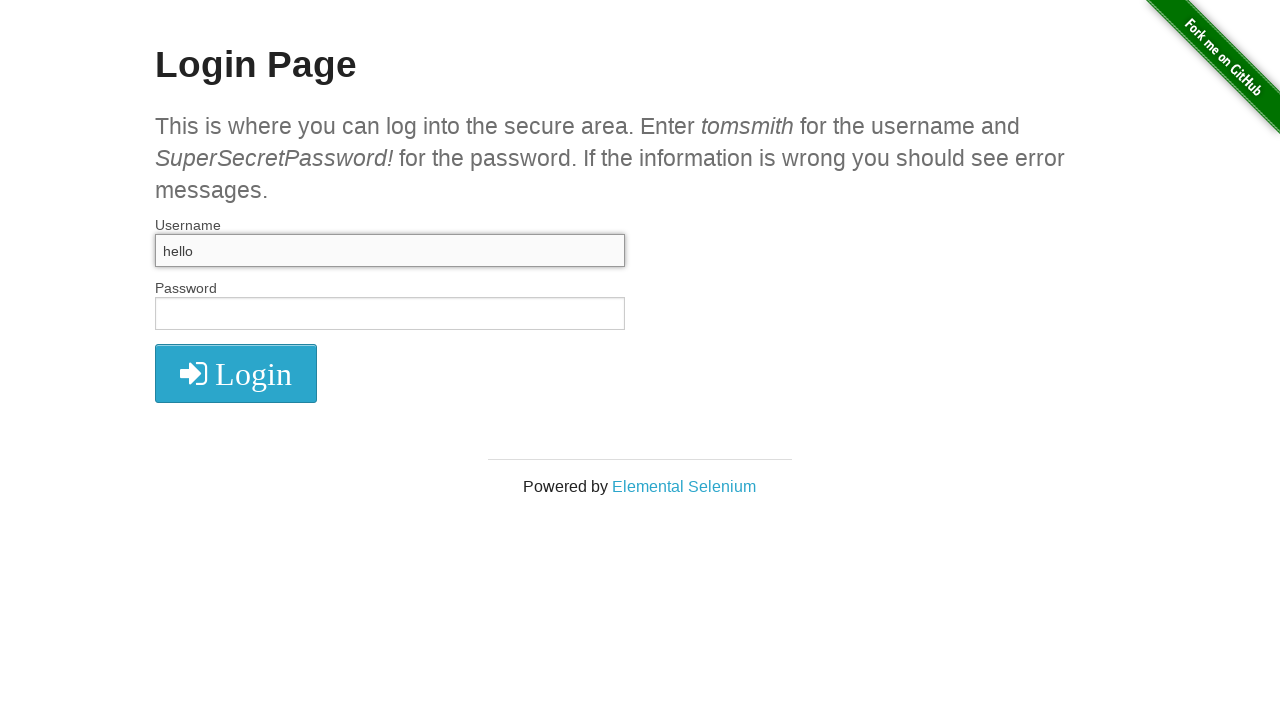